Tests registration form by filling in first name, last name, and email fields in the first block, then submitting the form

Starting URL: http://suninjuly.github.io/registration1.html

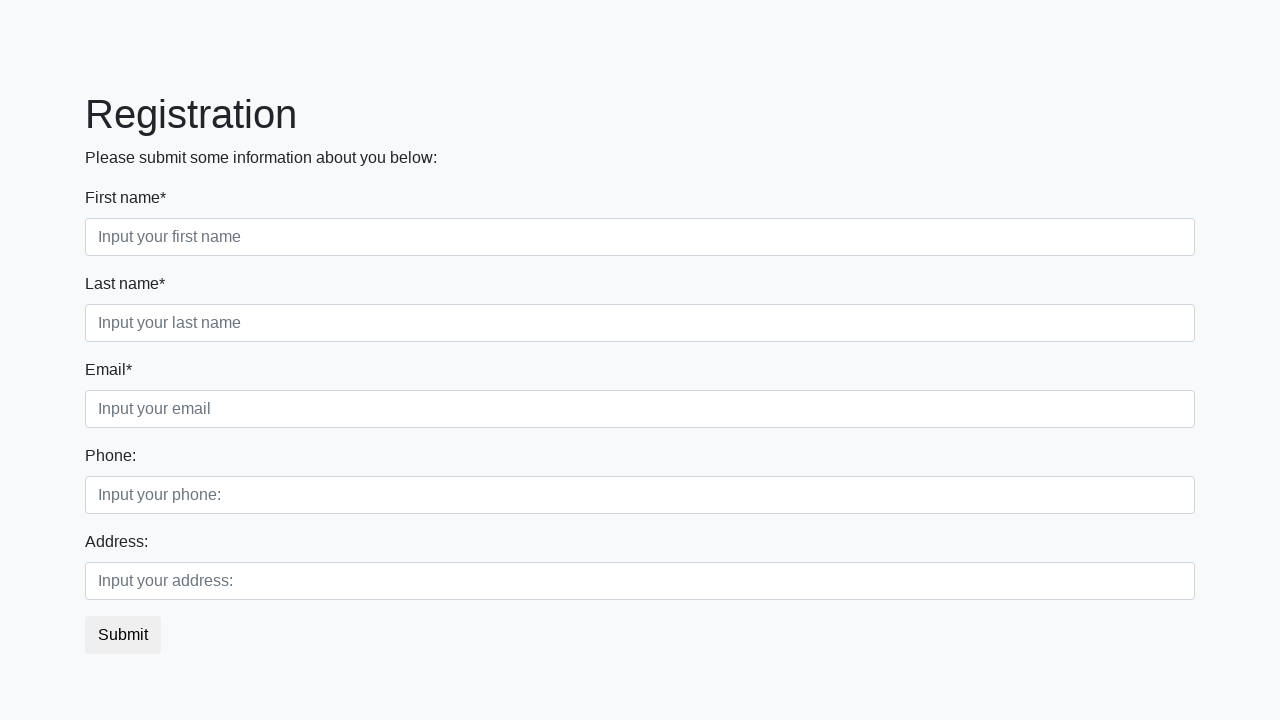

Navigated to registration form page
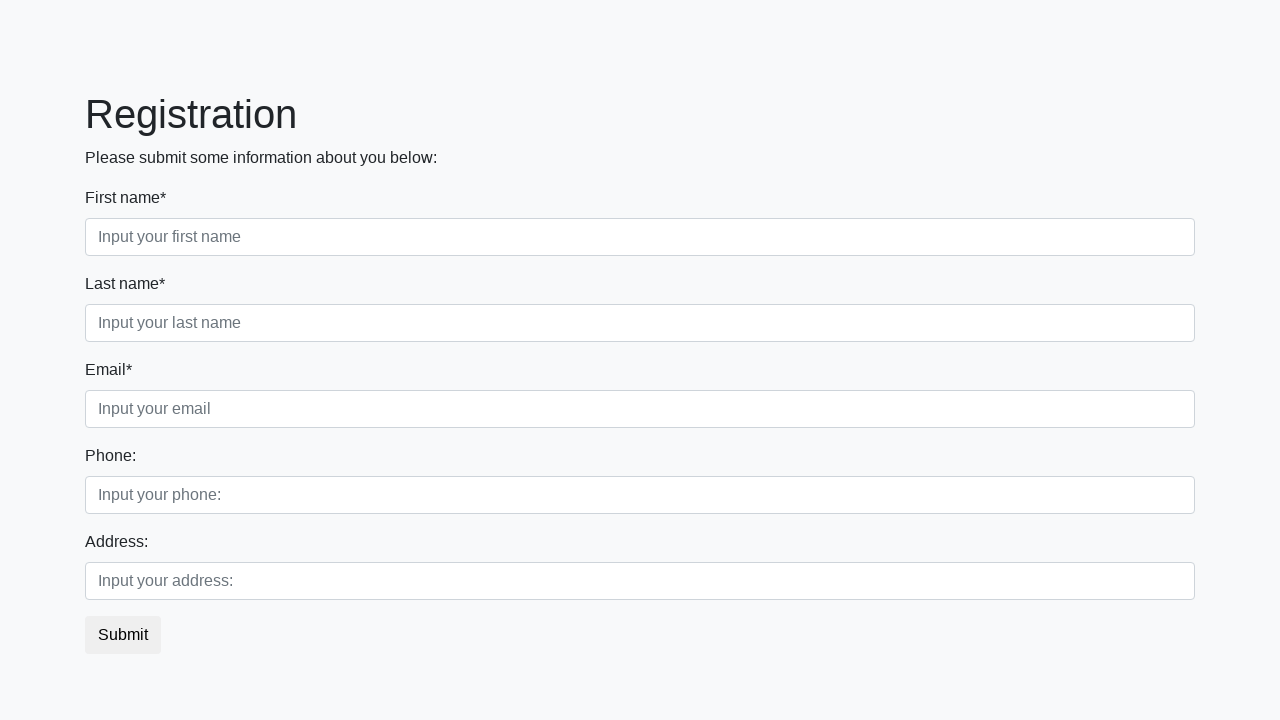

Filled in first name field with 'John' on .first_block .first
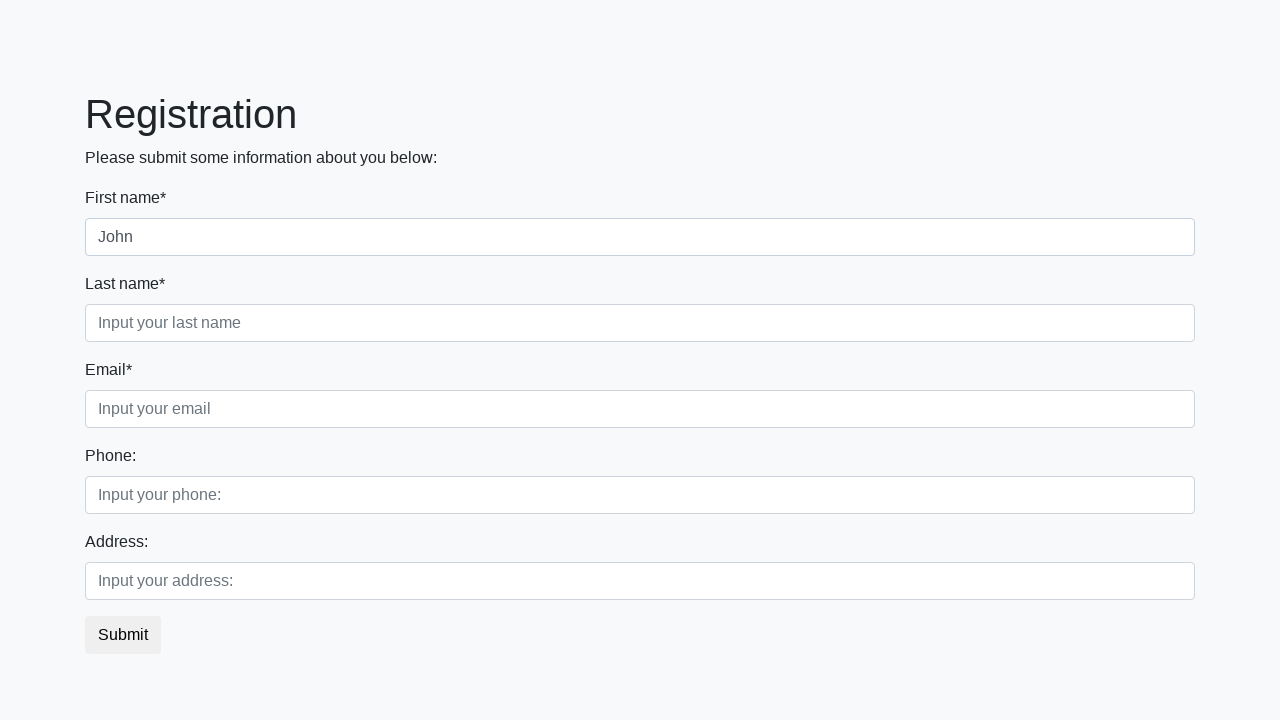

Filled in last name field with 'Doe' on .first_block .second
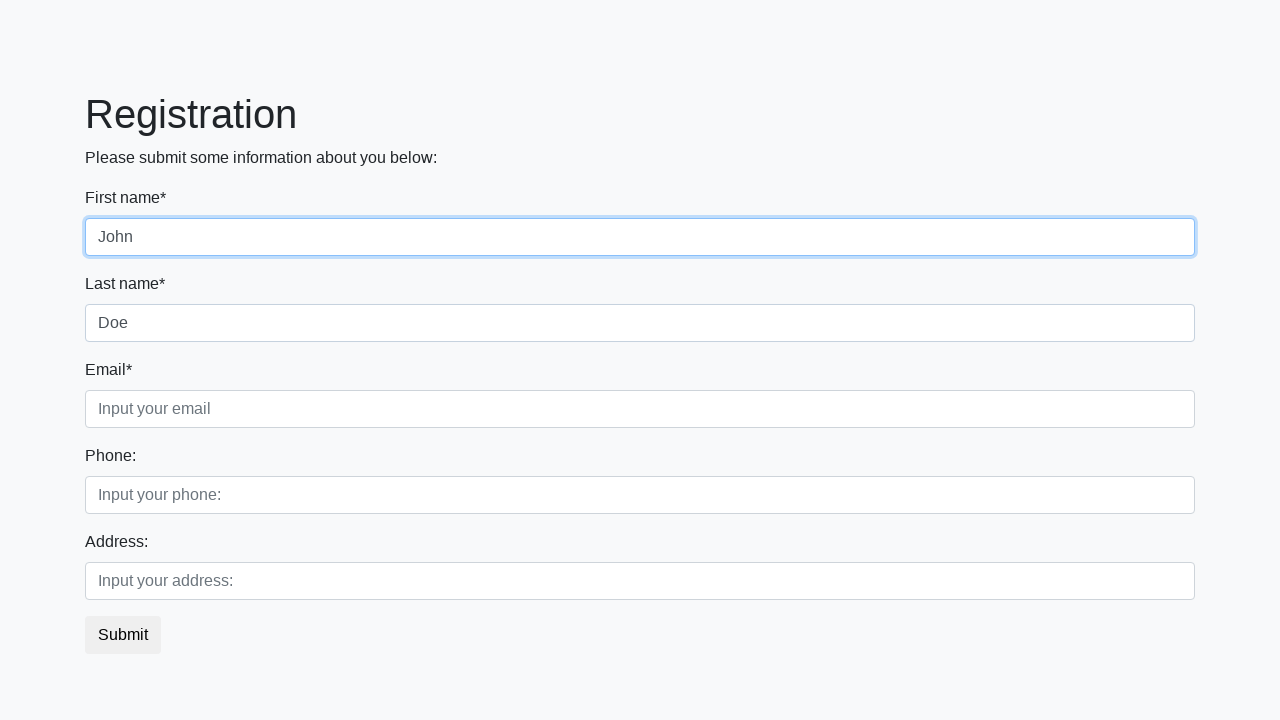

Filled in email field with 'john.doe@example.com' on .first_block .third
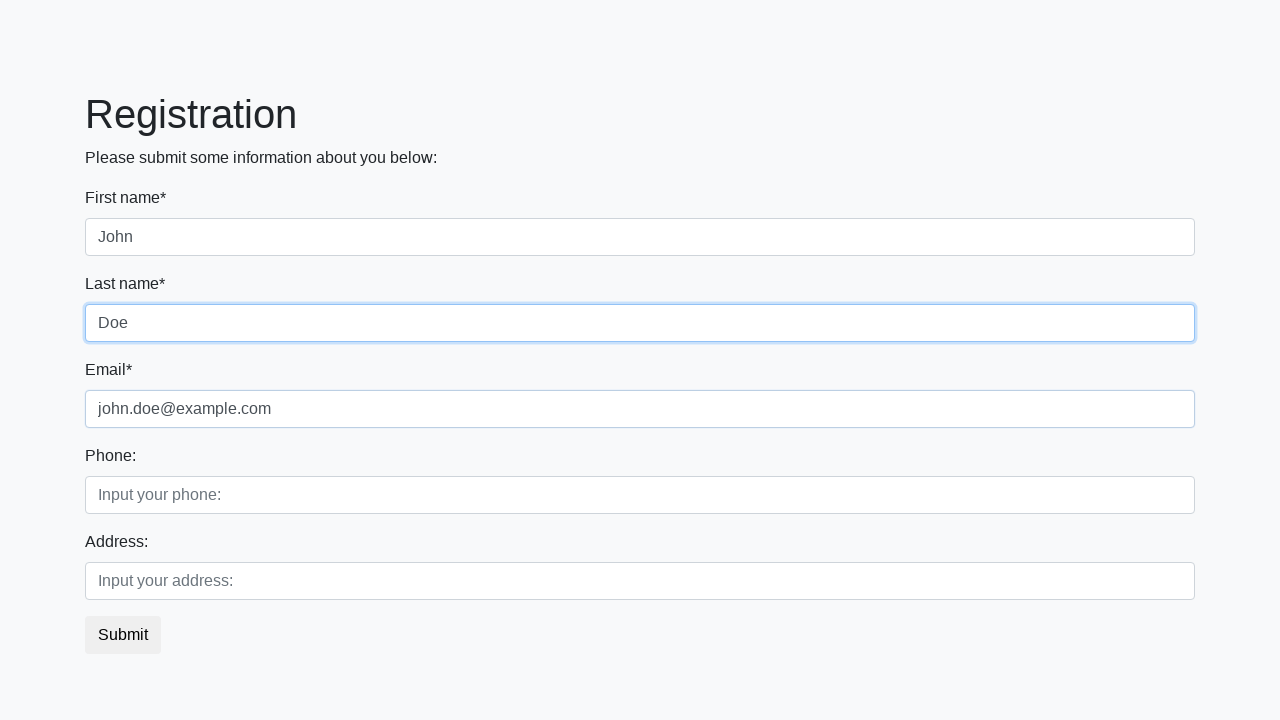

Clicked submit button to submit registration form at (123, 635) on .btn
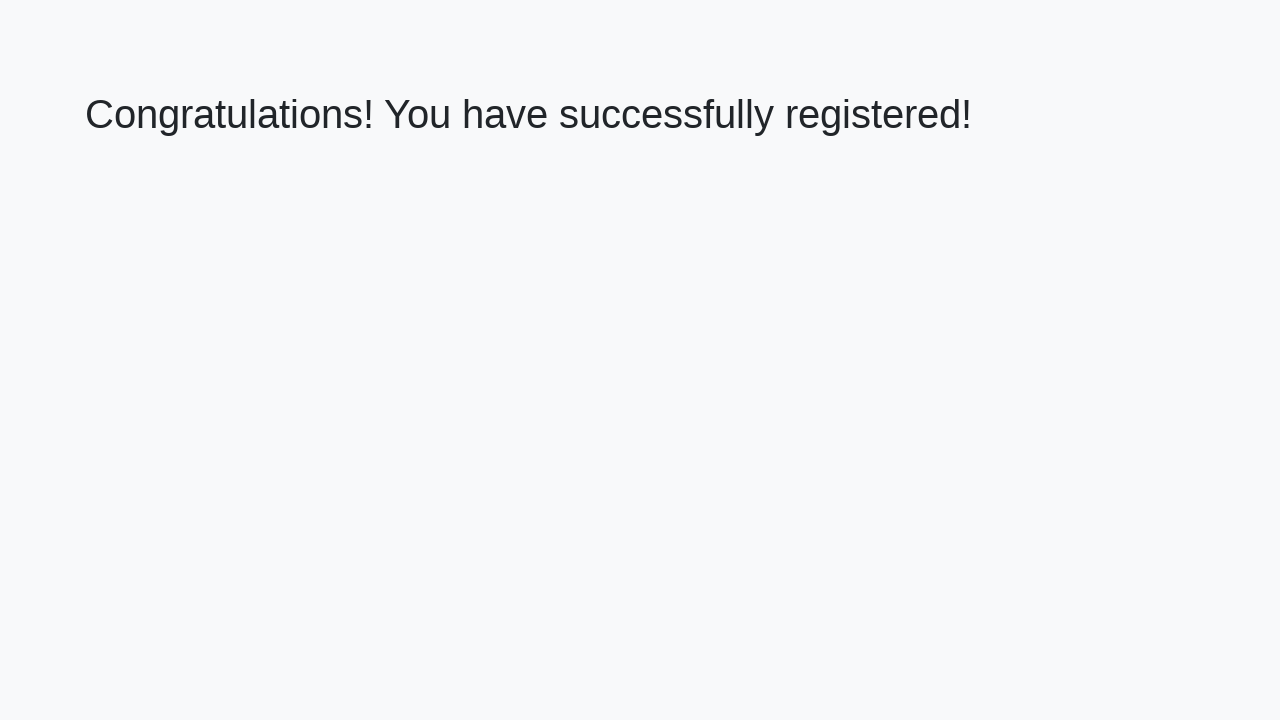

Success message appeared after form submission
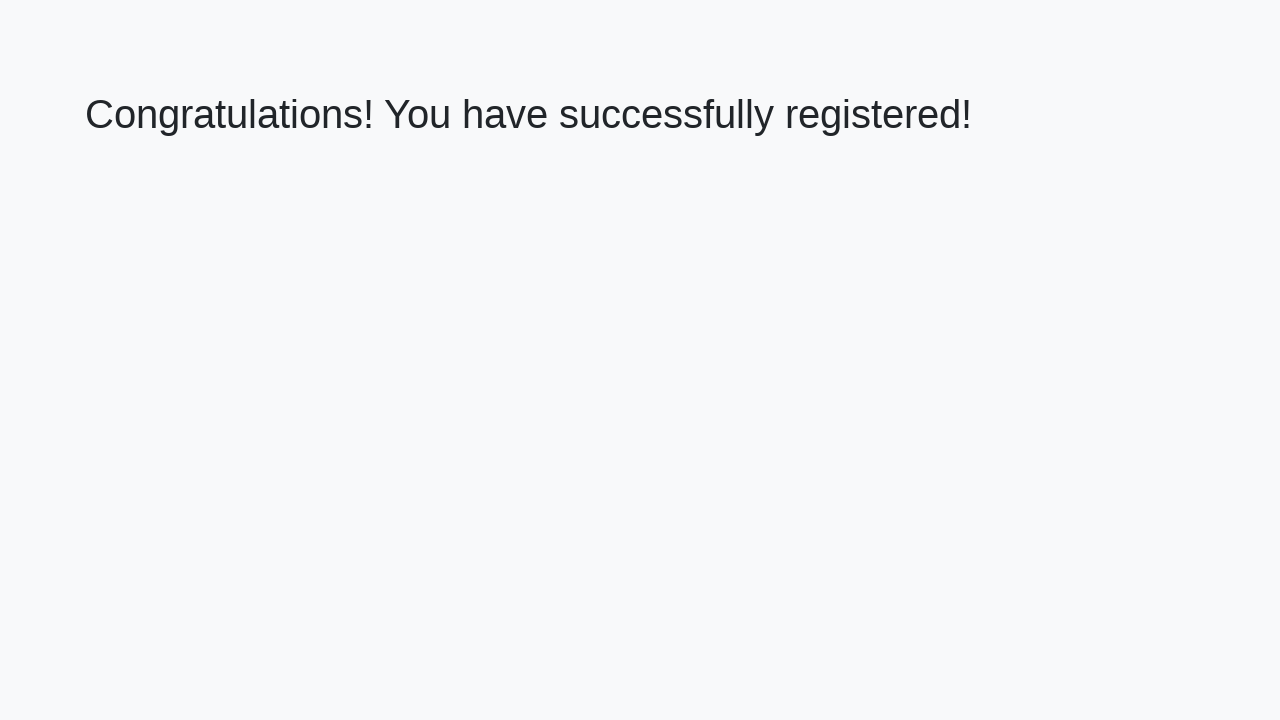

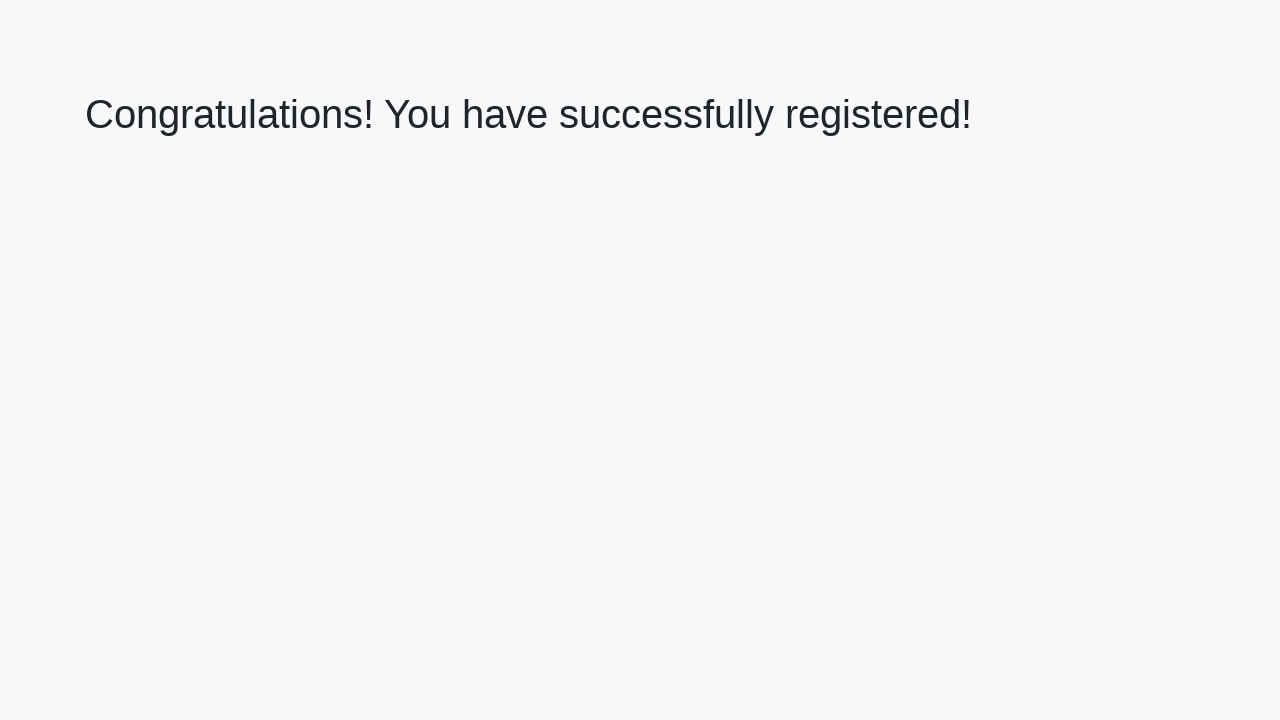